Tests checkbox functionality by verifying default states, clicking both checkboxes to toggle them, and confirming the state changes.

Starting URL: http://practice.cydeo.com/checkboxes

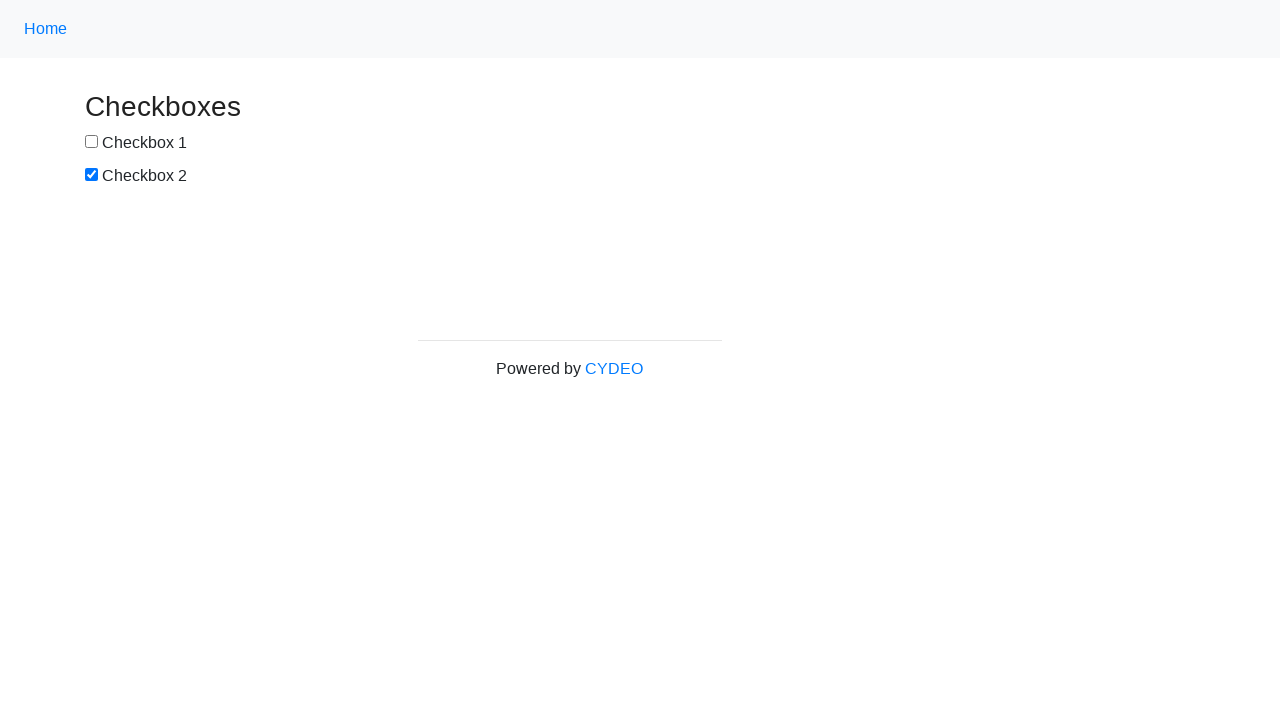

Located checkbox #1 element
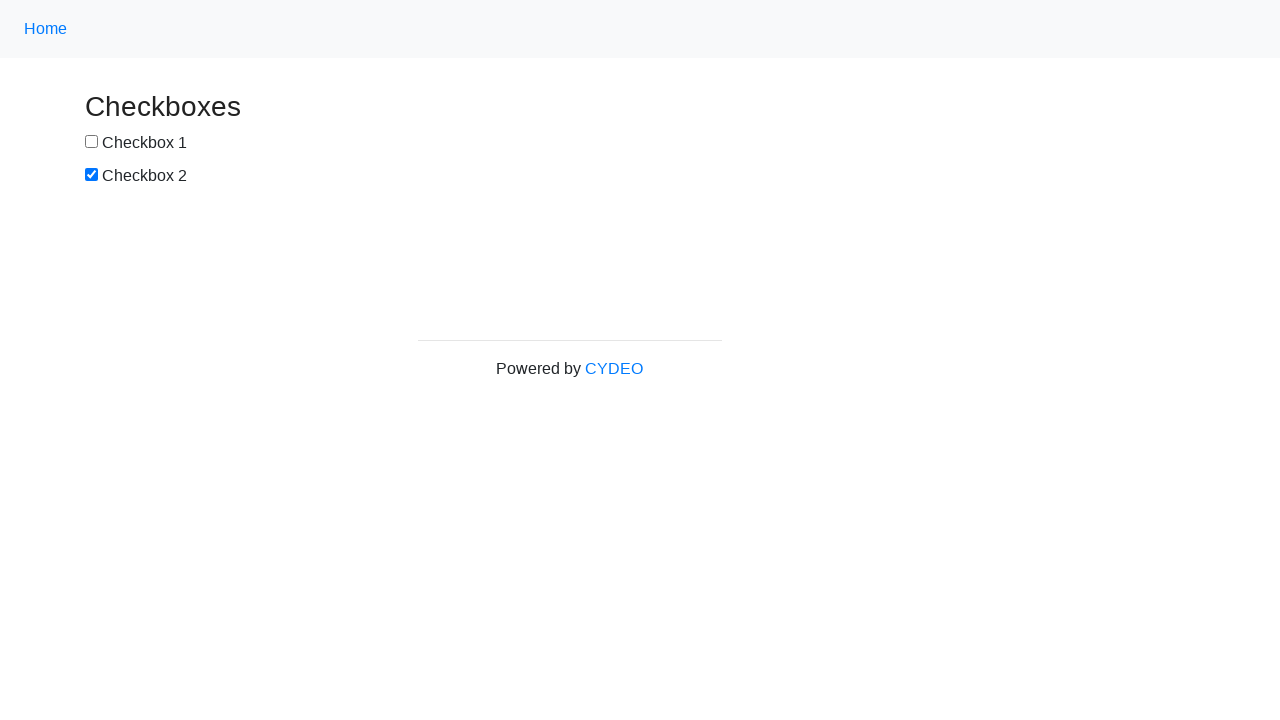

Verified checkbox #1 is NOT selected by default
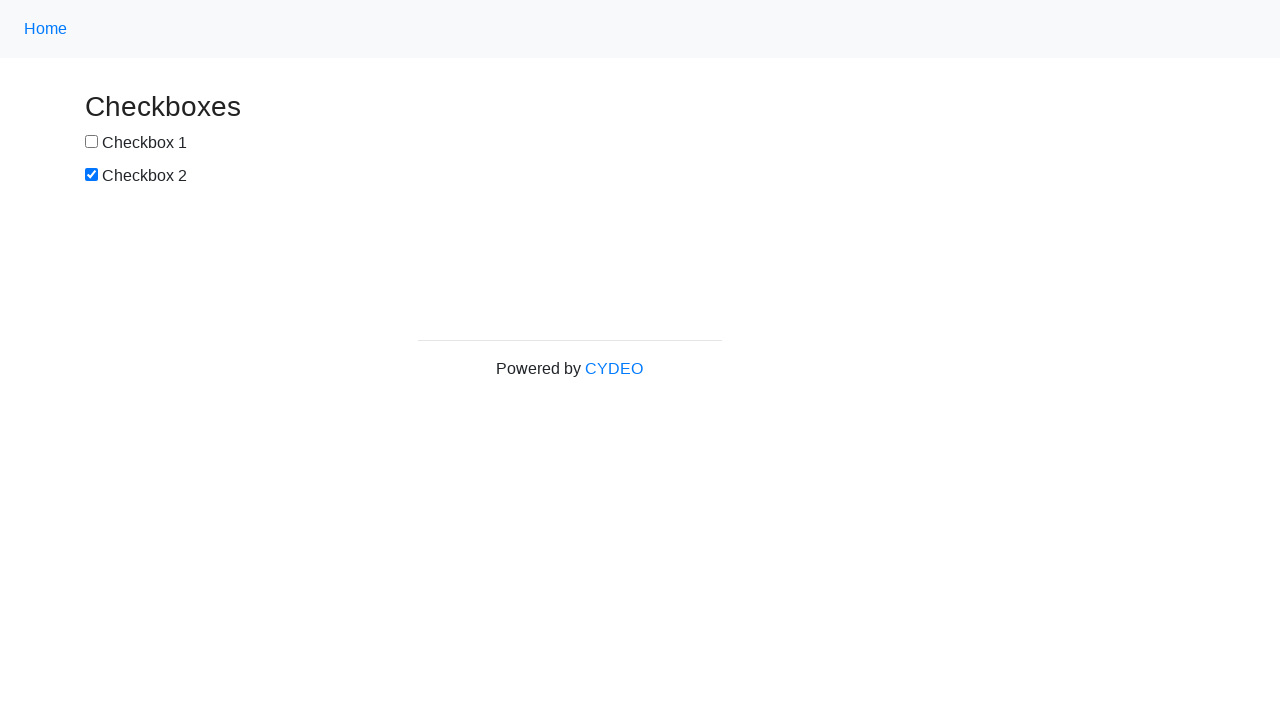

Located checkbox #2 element
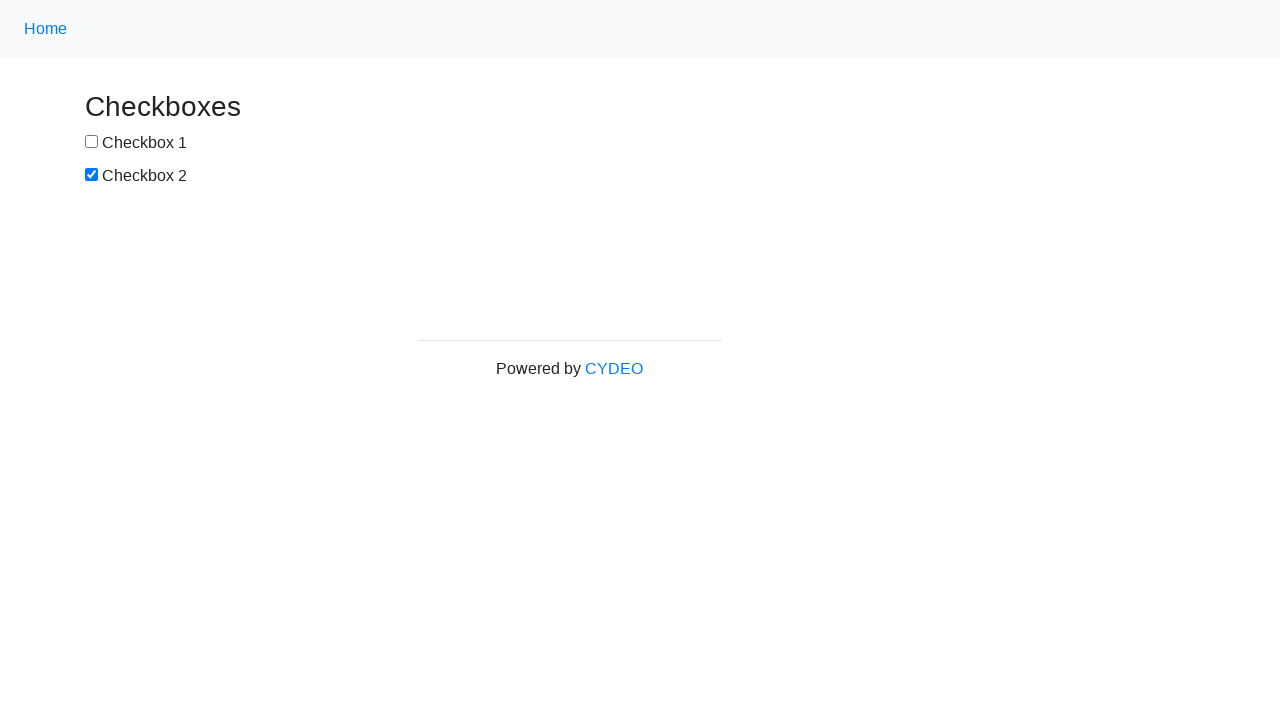

Verified checkbox #2 is selected by default
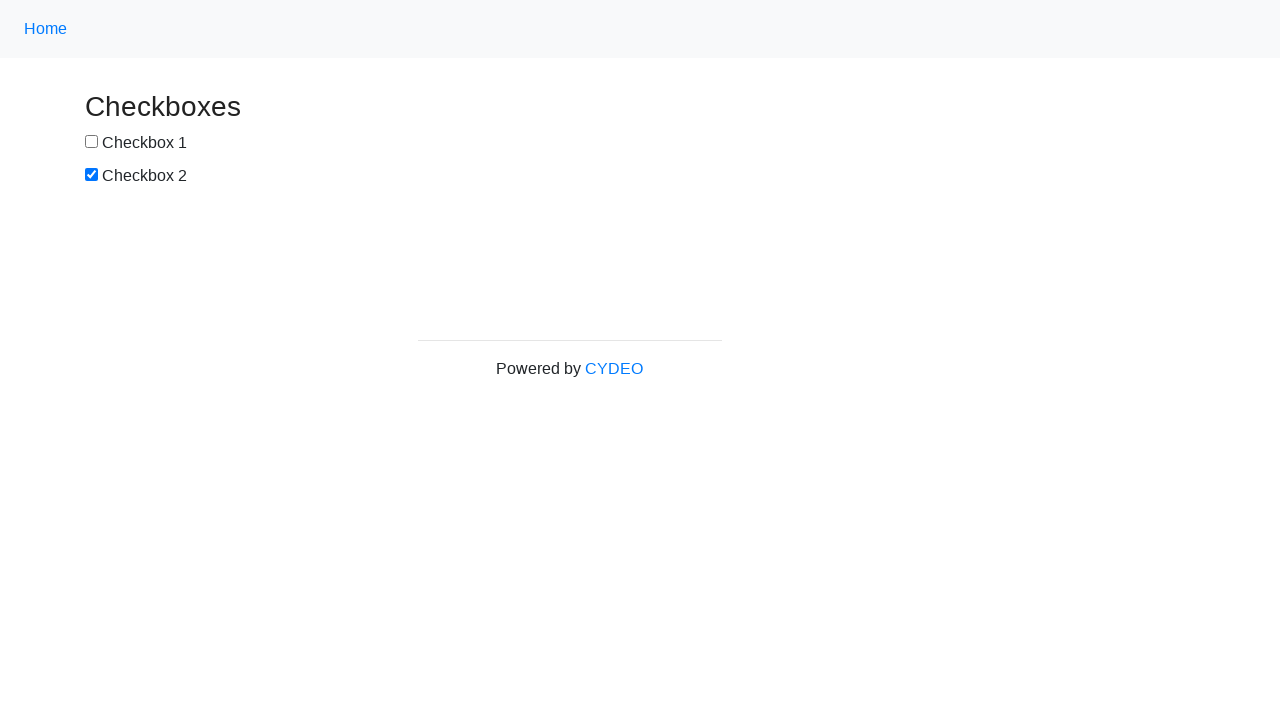

Clicked checkbox #1 to select it at (92, 142) on input[name='checkbox1']
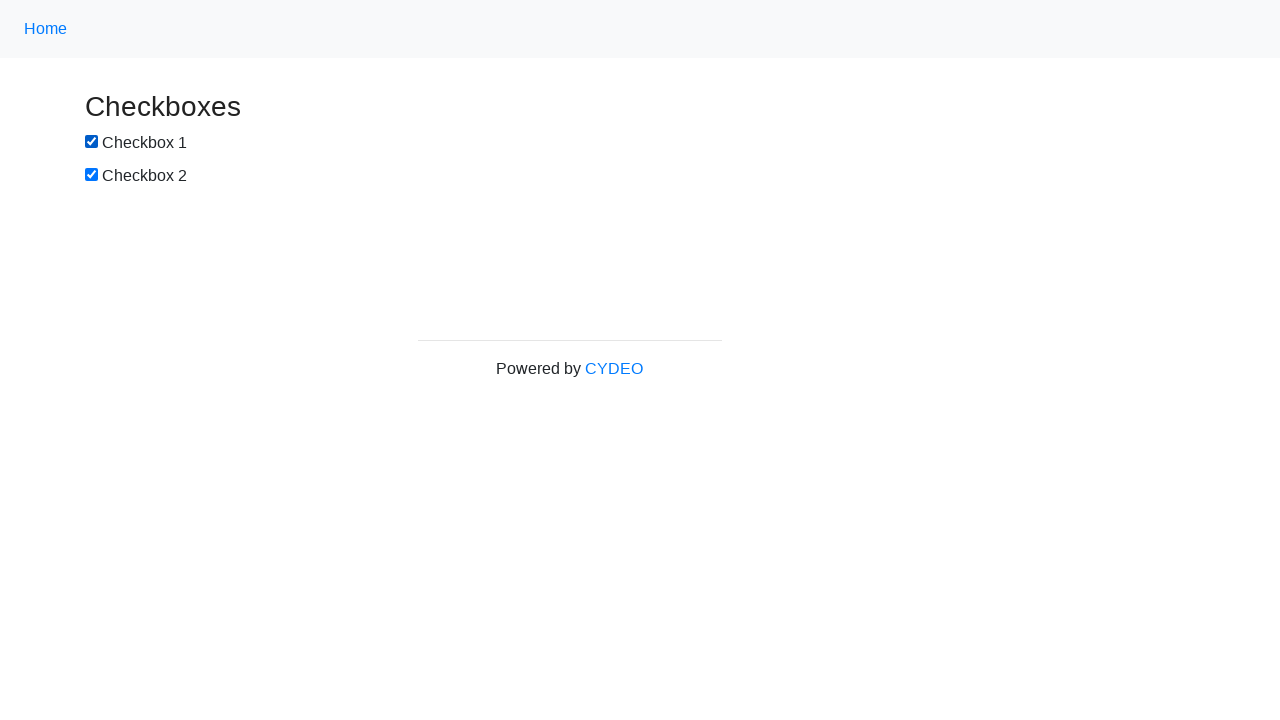

Clicked checkbox #2 to deselect it at (92, 175) on input[name='checkbox2']
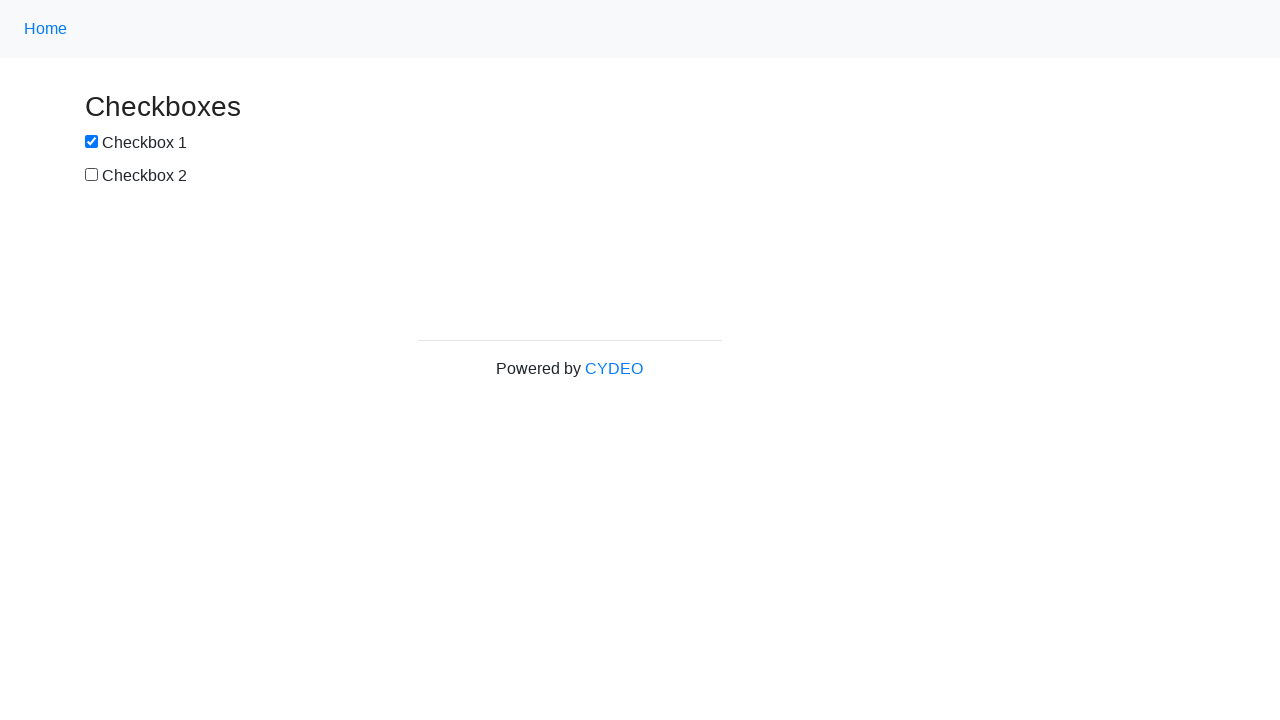

Verified checkbox #1 is now selected after clicking
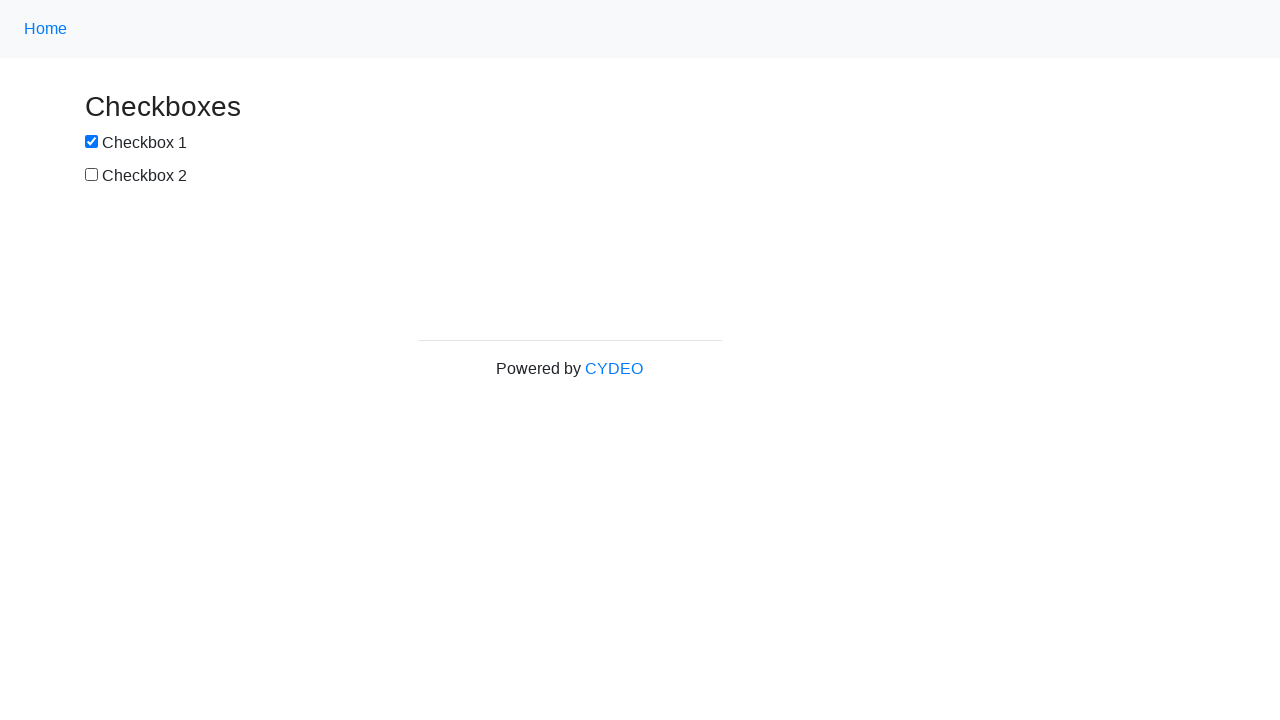

Verified checkbox #2 is now NOT selected after clicking
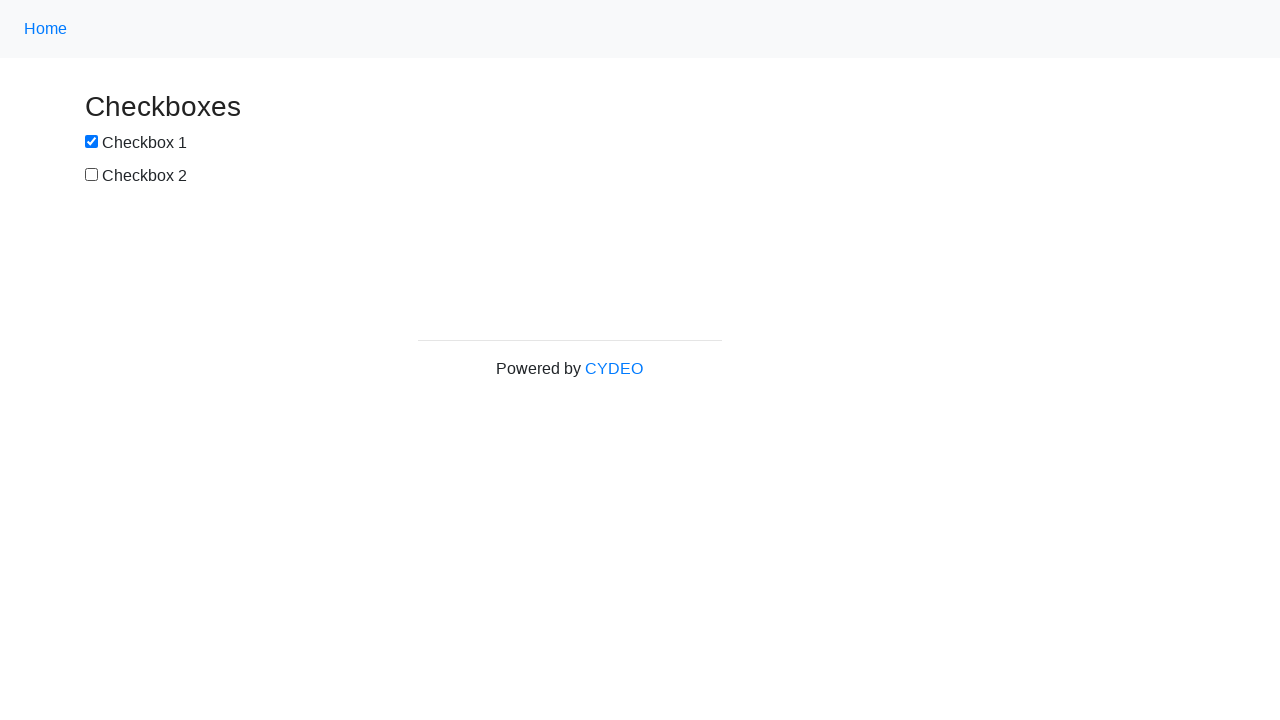

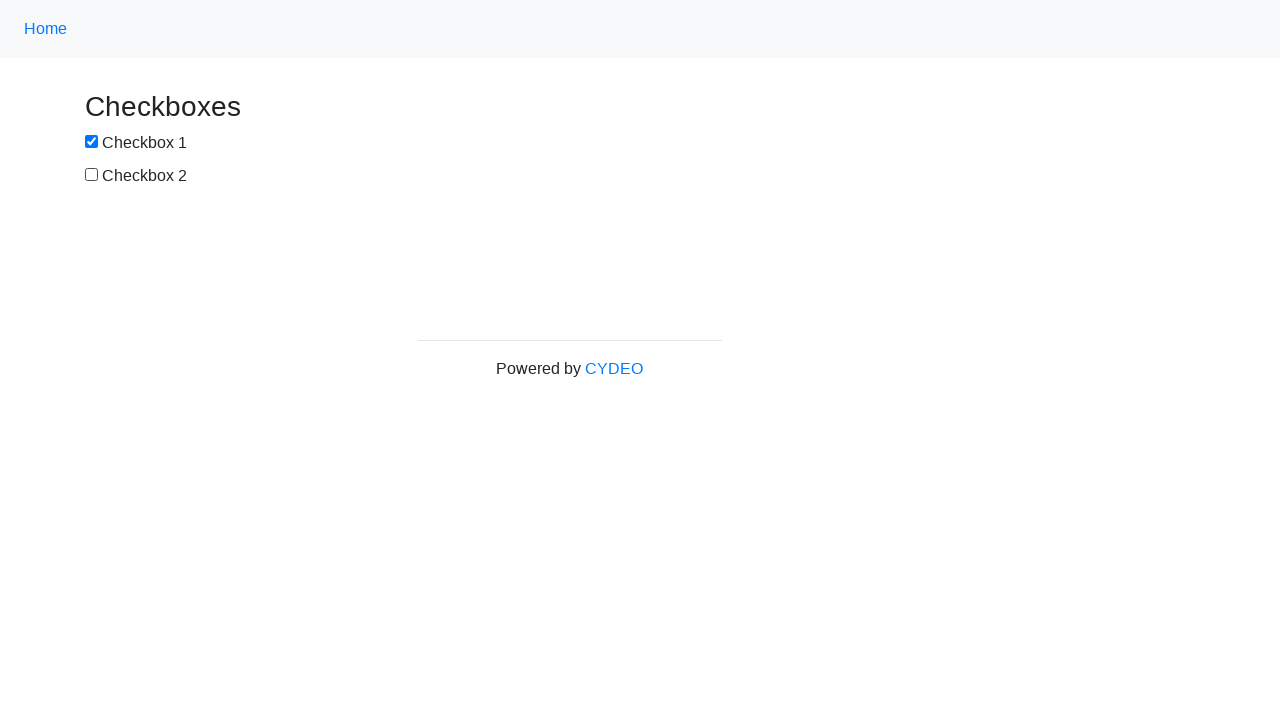